Tests a text box form by filling in full name, email, current address and permanent address fields using keyboard navigation and then submitting the form

Starting URL: https://demoqa.com/text-box

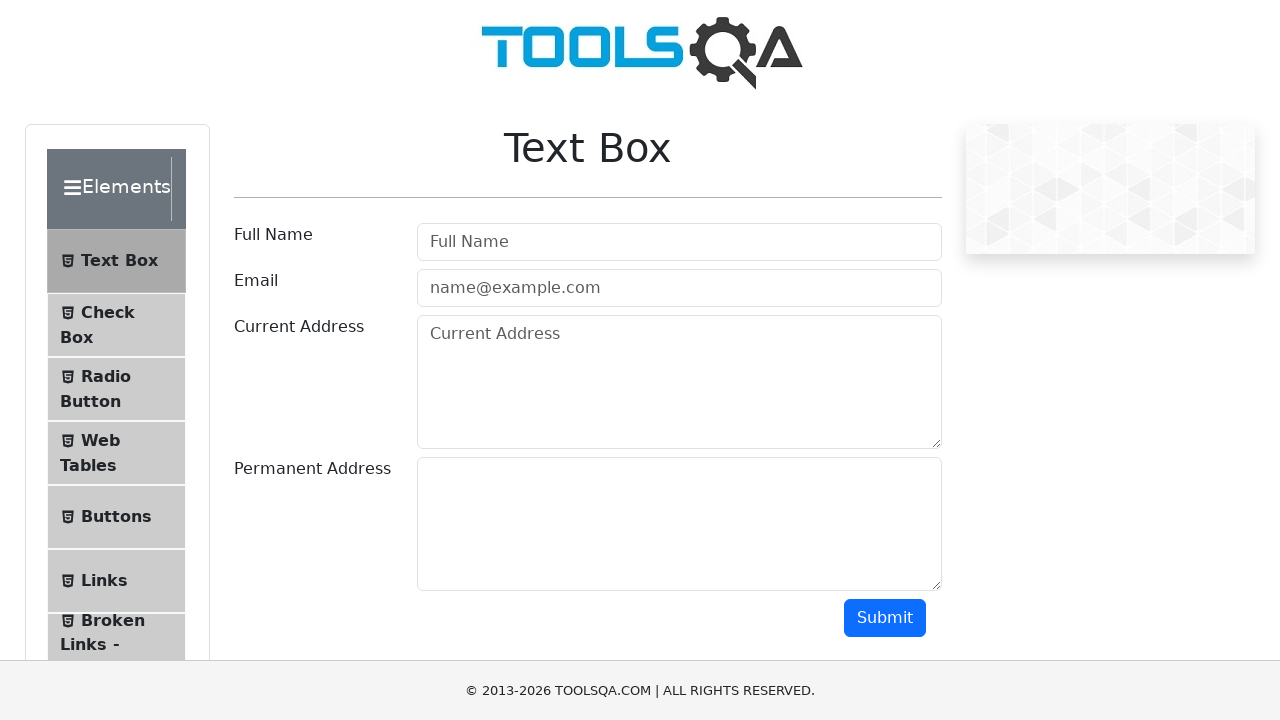

Filled full name field with 'John Smith' on //input[@placeholder='Full Name']
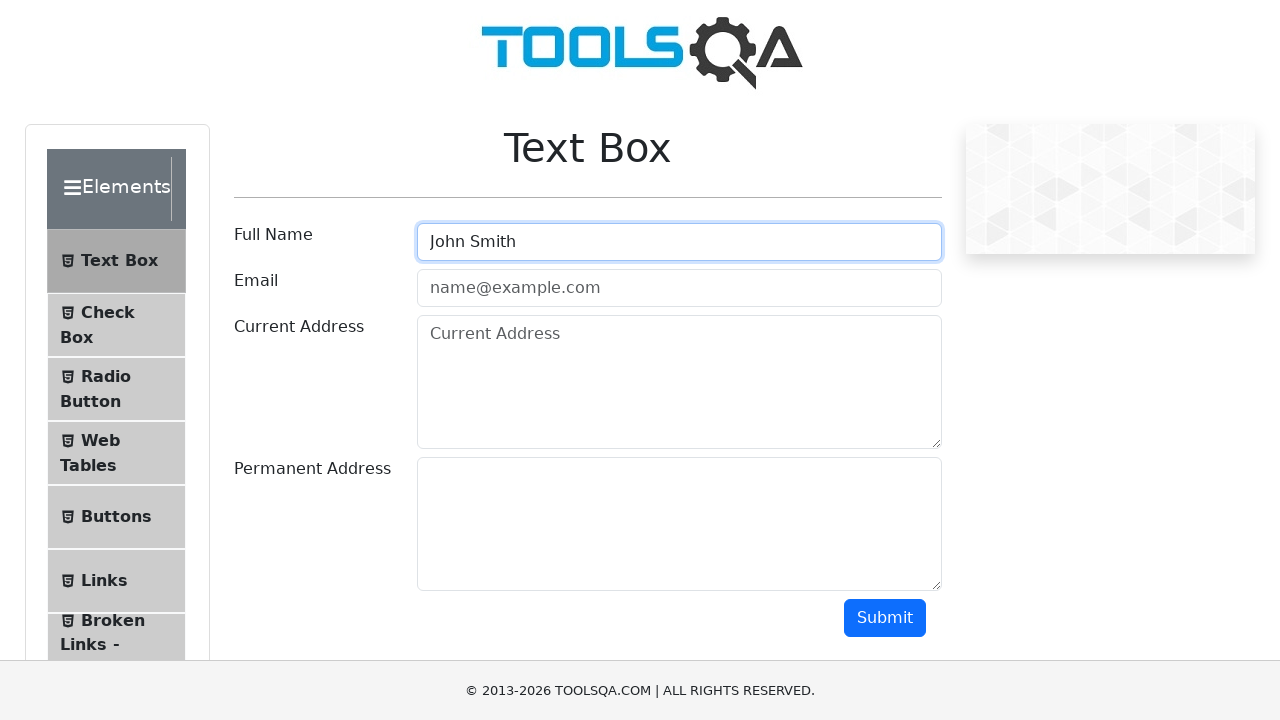

Pressed Tab to navigate to email field
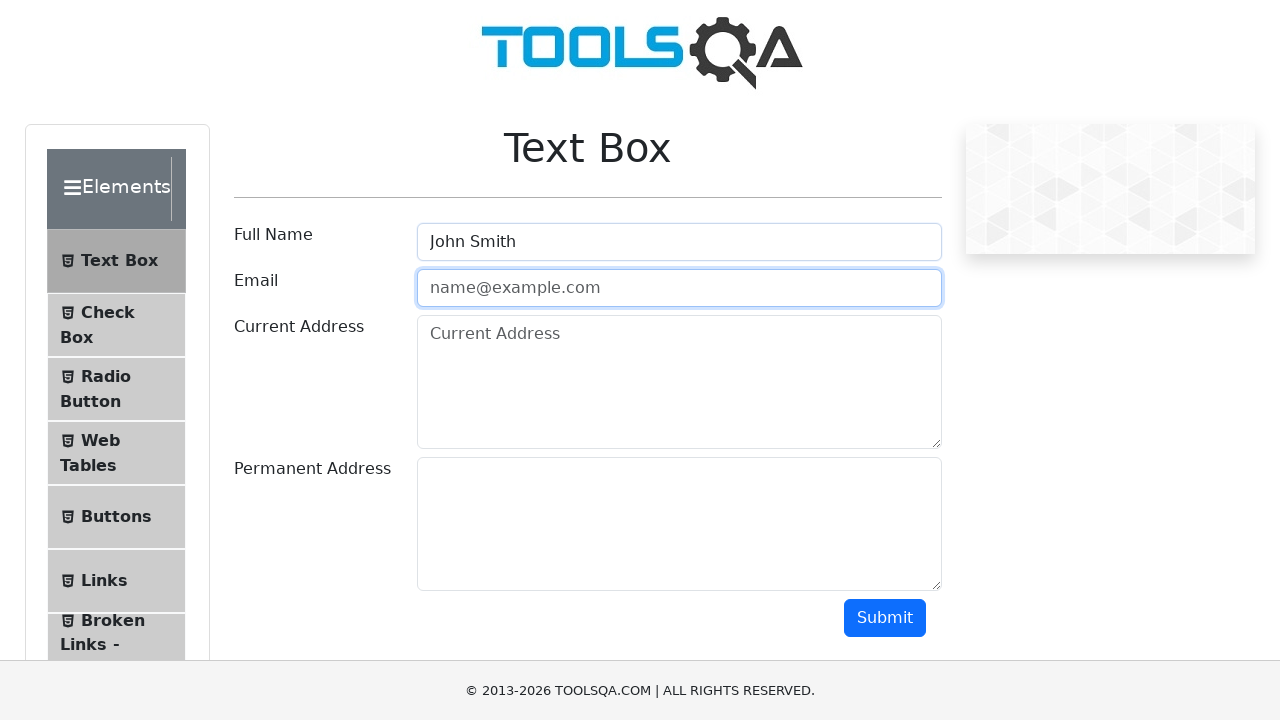

Typed email address 'john.smith@example.com' using keyboard
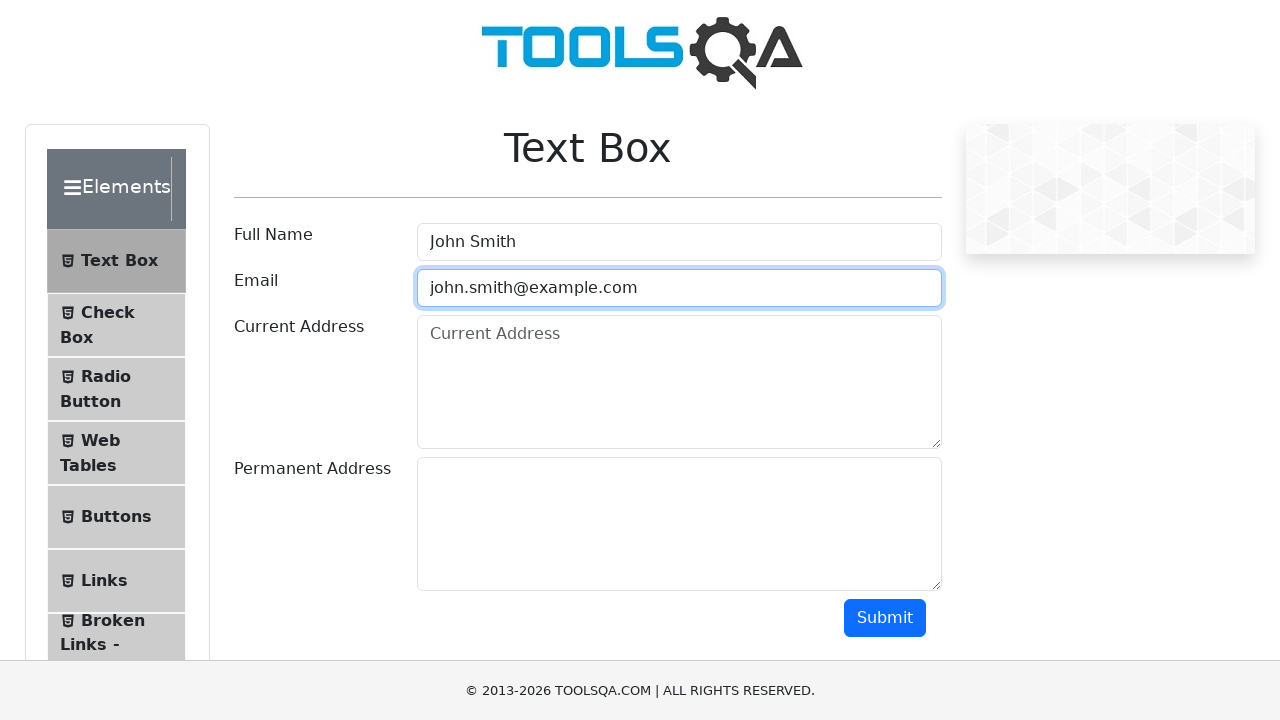

Pressed Tab to navigate to current address field
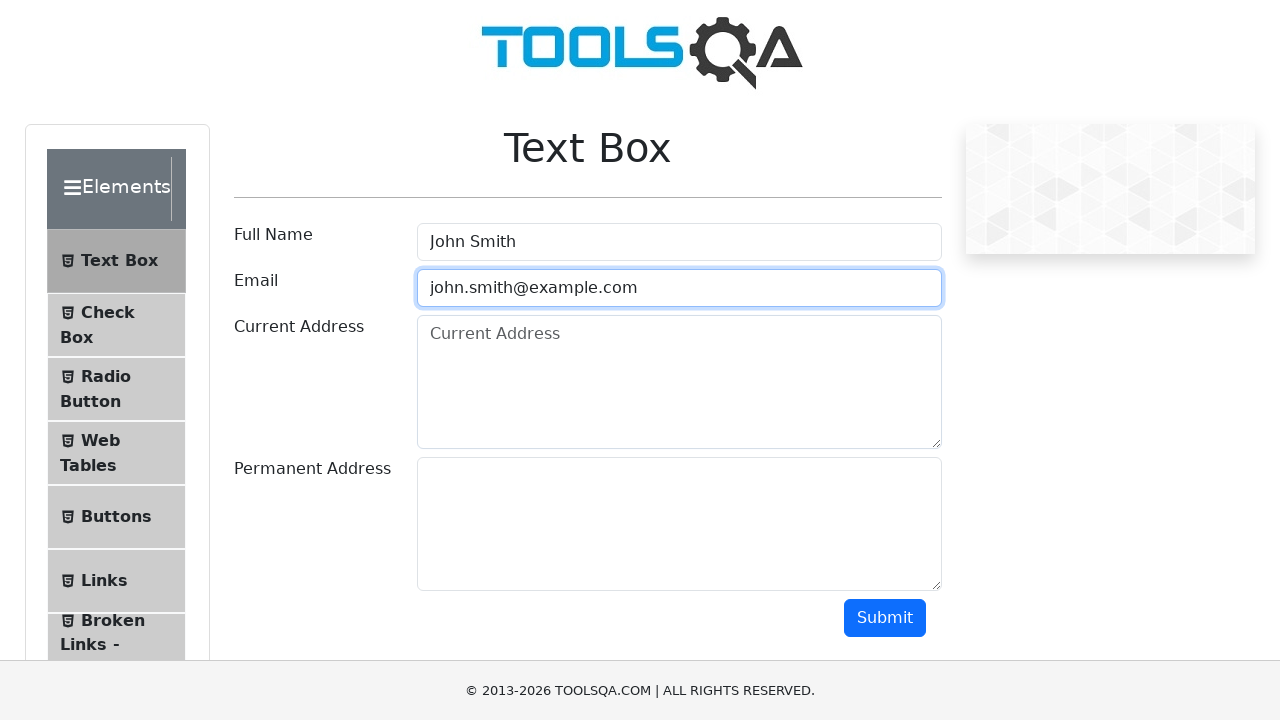

Typed current address '123 Main Street, Apartment 4B, New York' using keyboard
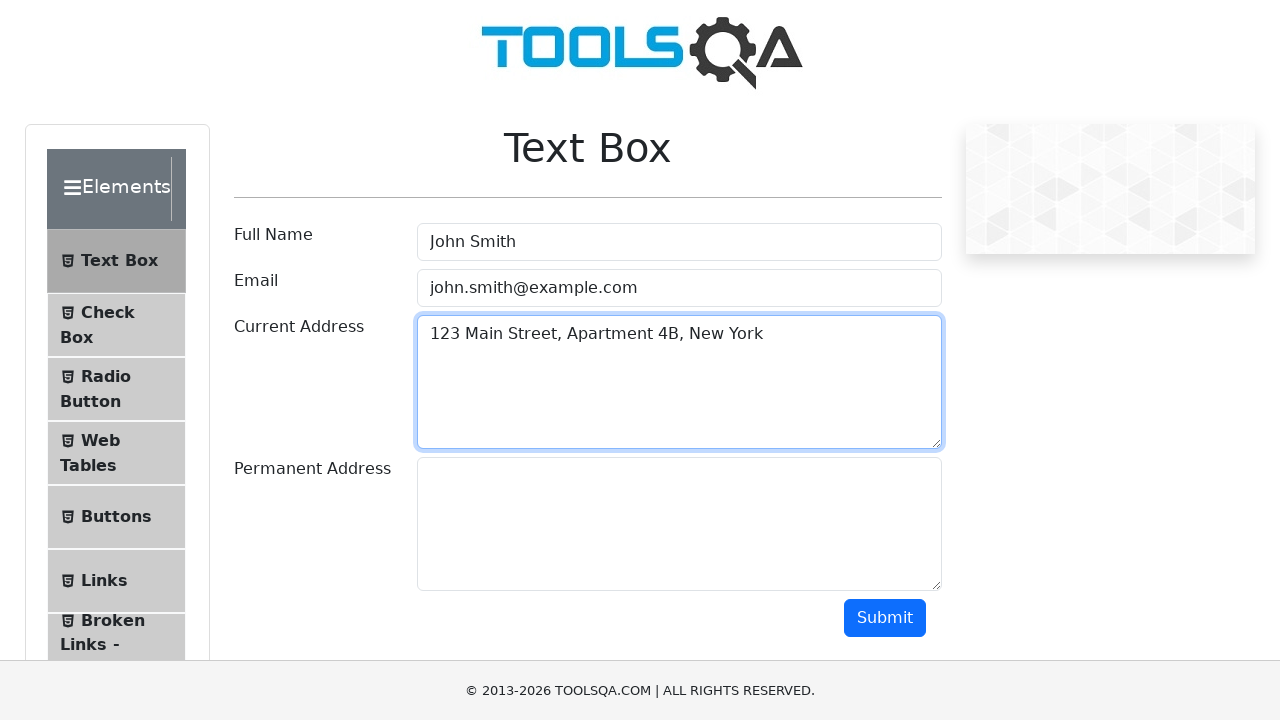

Pressed Tab to navigate to permanent address field
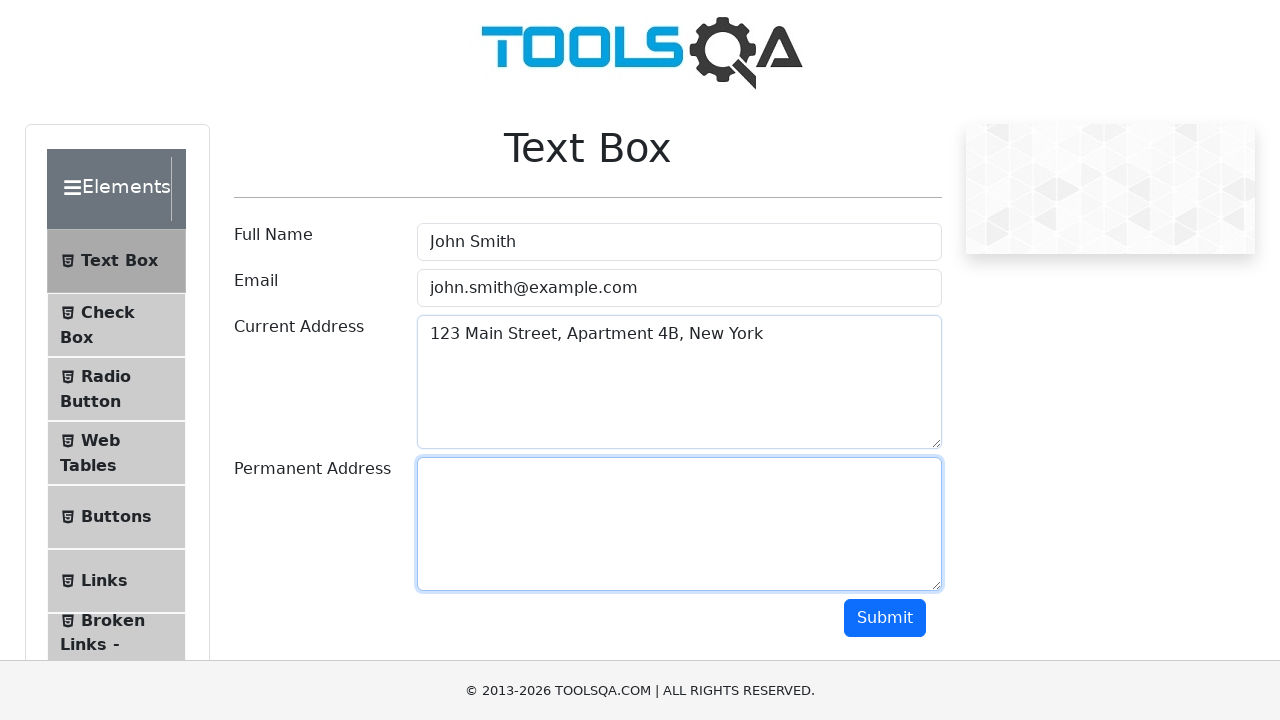

Typed permanent address '456 Oak Avenue, Suite 200, Boston' using keyboard
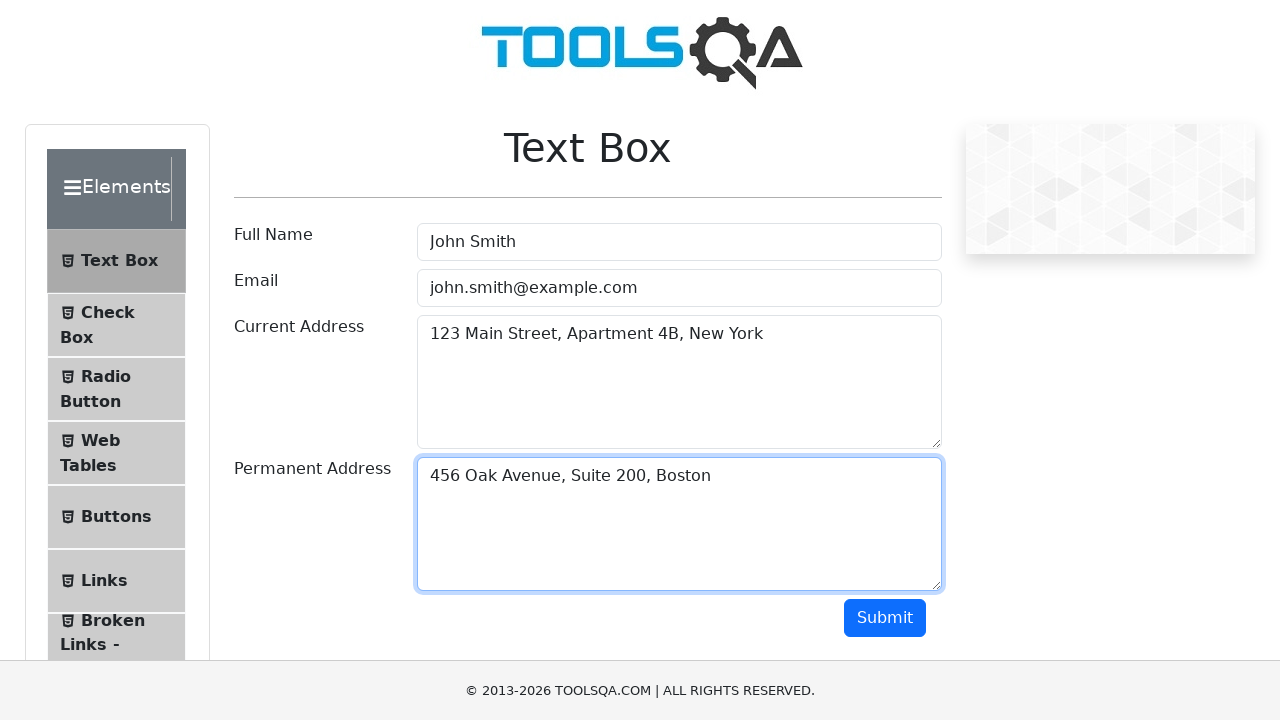

Clicked submit button to submit the form at (885, 618) on xpath=//button[@id='submit']
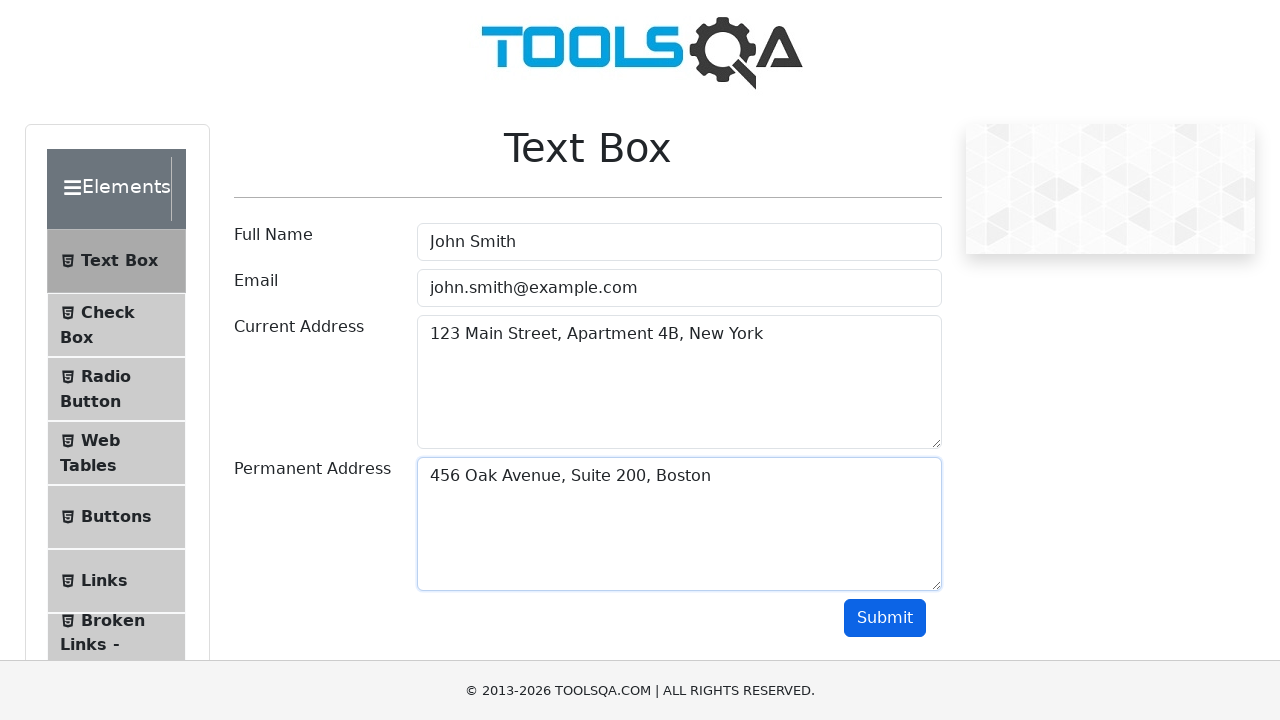

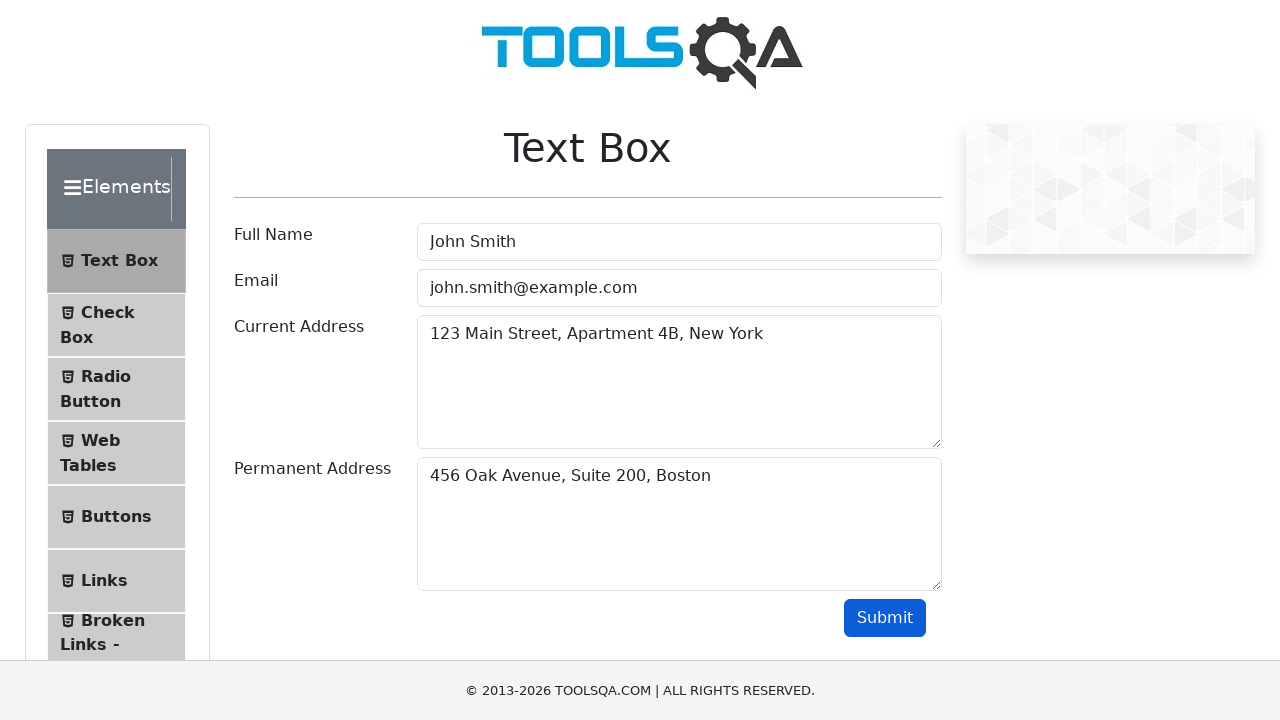